Tests window switching functionality by clicking a blinking text link that opens a new window, then switching to the new window to verify content is accessible

Starting URL: https://rahulshettyacademy.com/loginpagePractise/

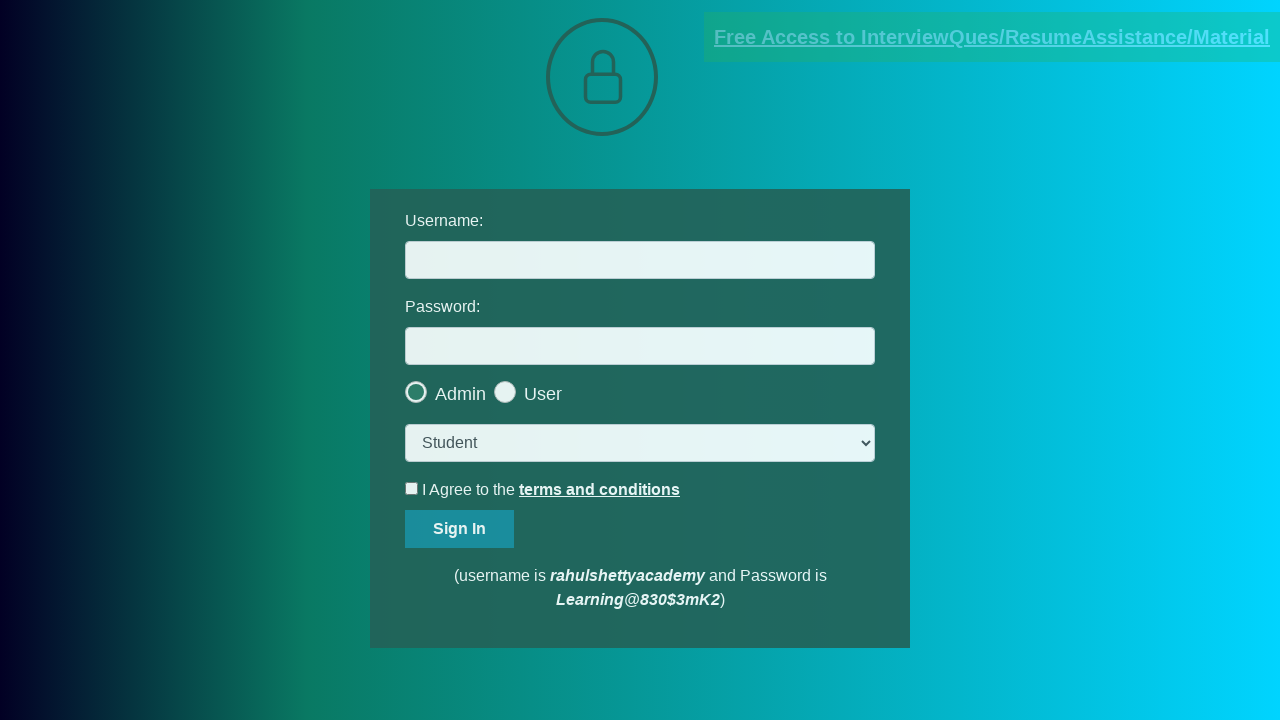

Clicked the blinking text link to open a new window at (992, 37) on .blinkingText
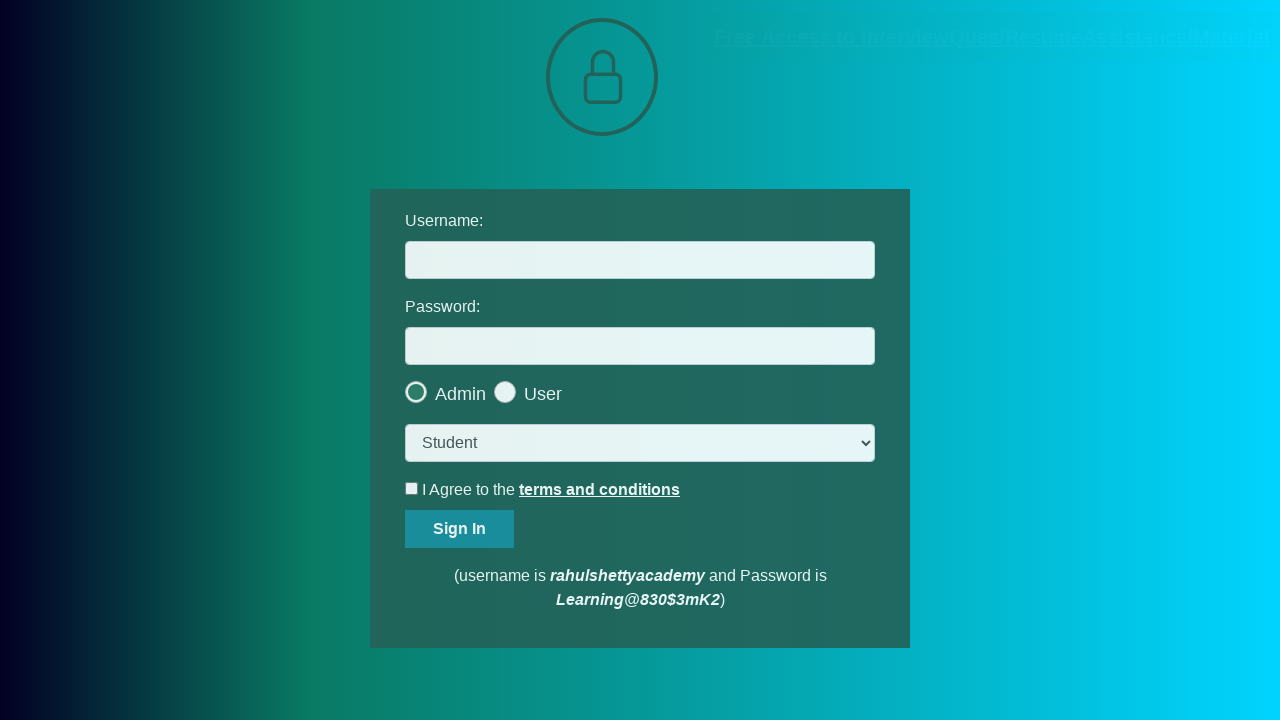

Captured the new window/page object
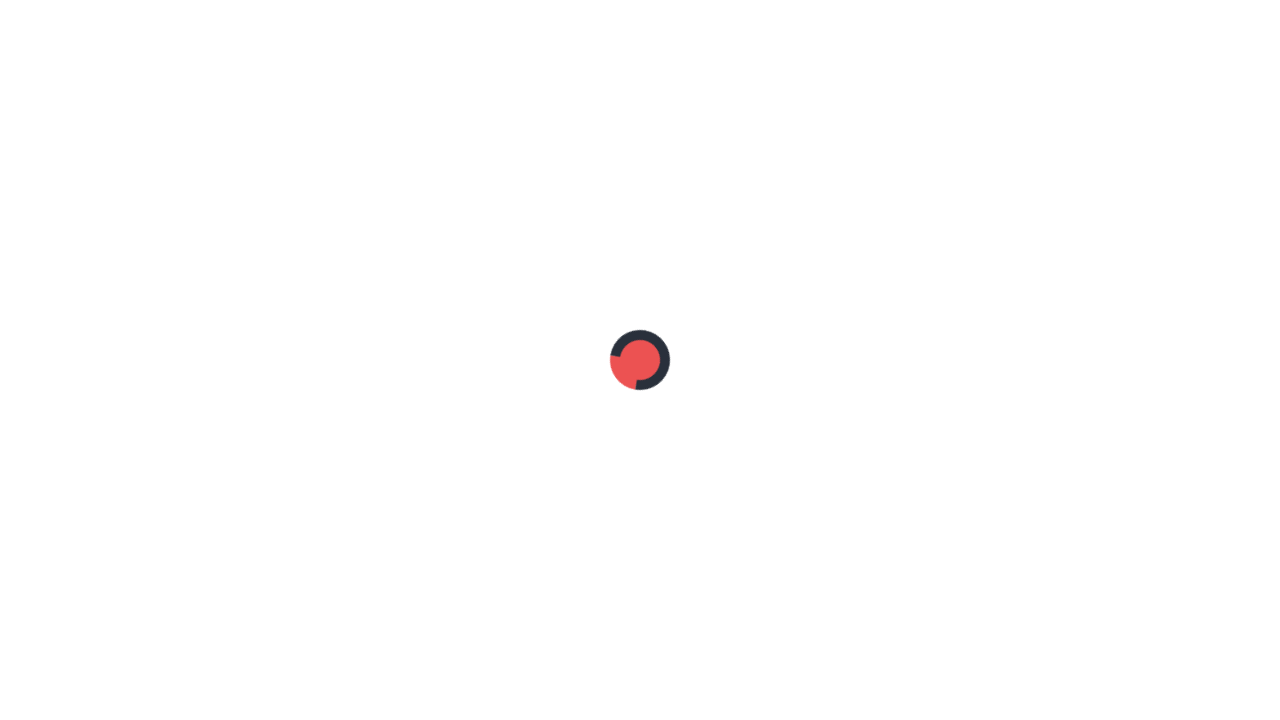

Waited for red paragraph text element to load in new window
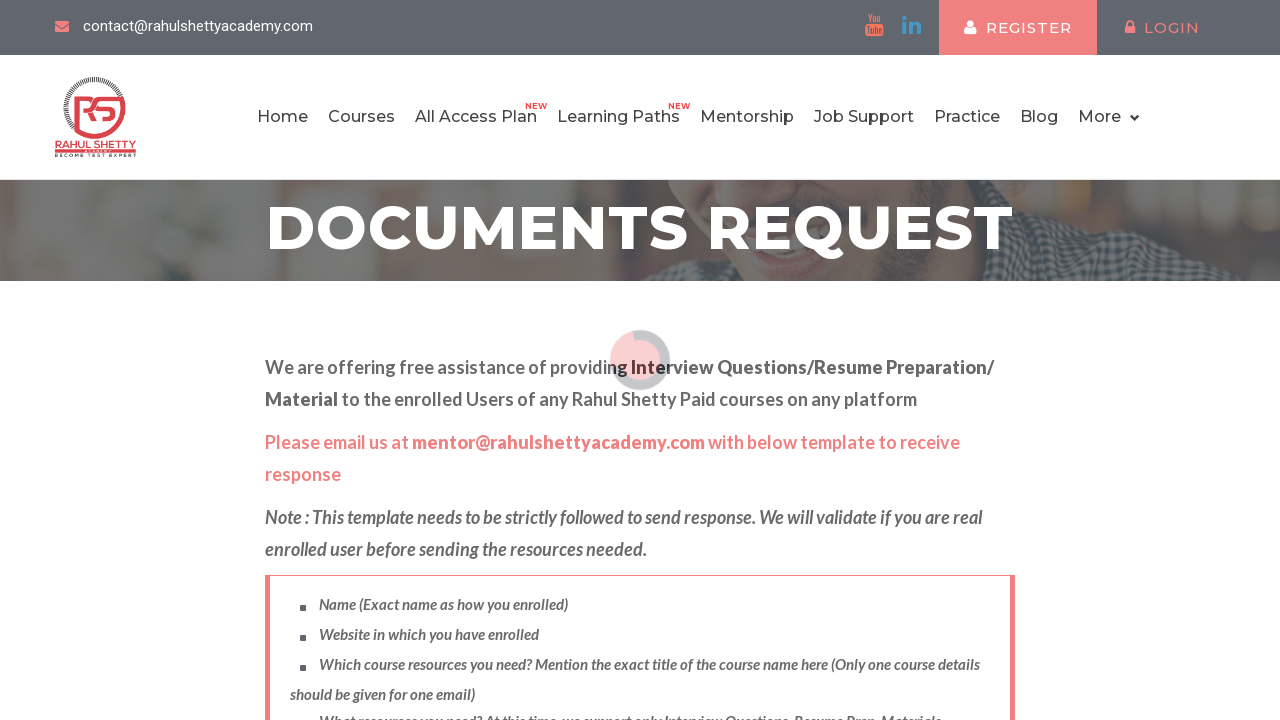

Retrieved text content from red paragraph element: 'Please email us at mentor@rahulshettyacademy.com with below template to receive response '
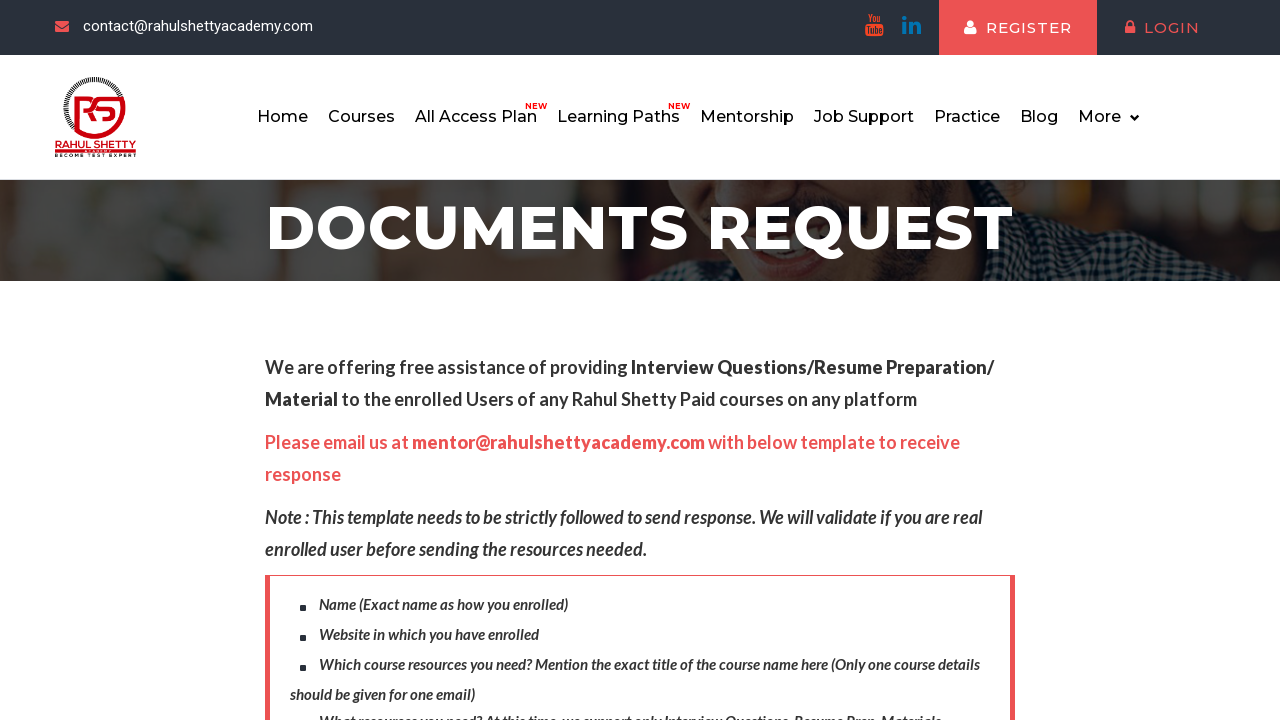

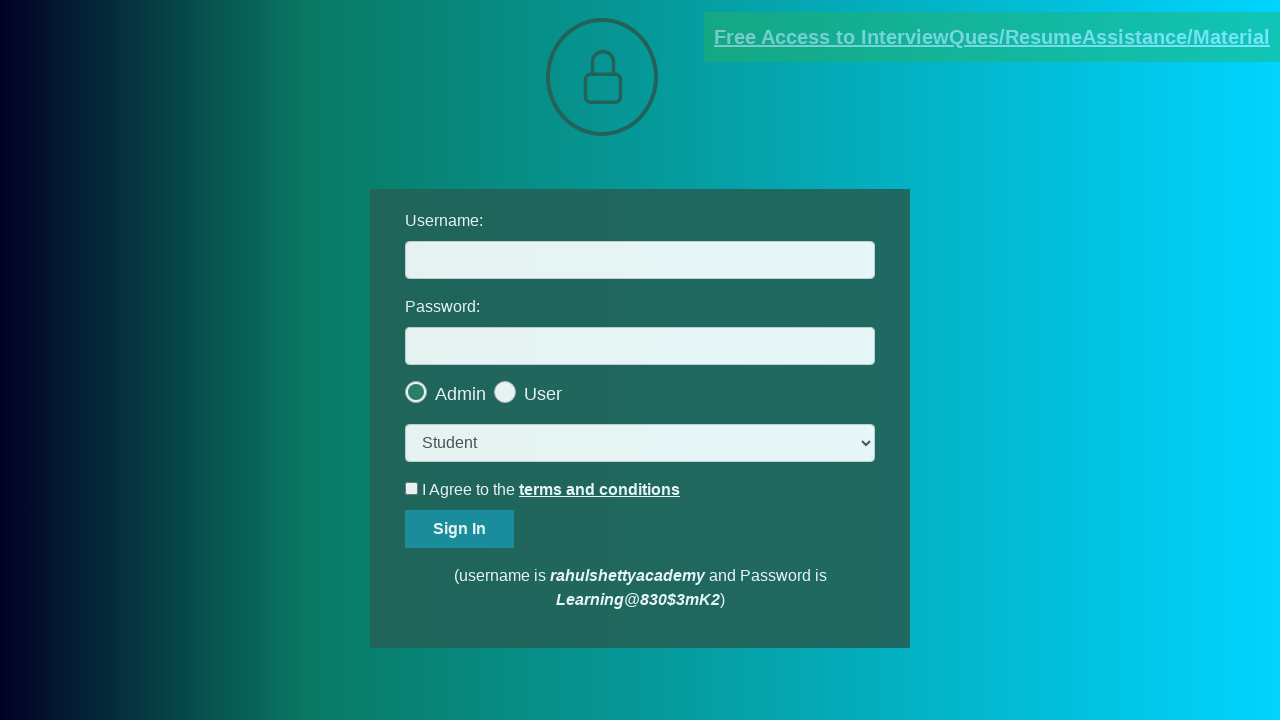